Tests alert popup functionality by clicking a confirm button and accepting the alert dialog

Starting URL: https://demoqa.com/alerts

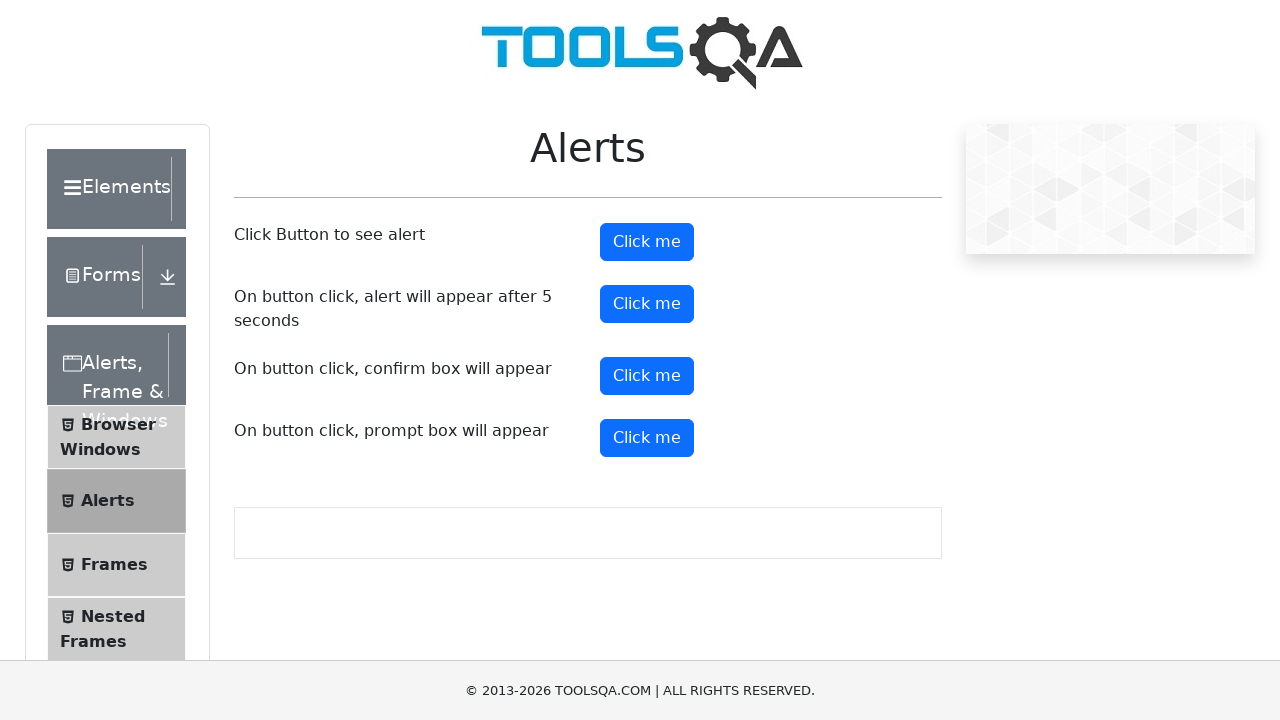

Clicked the confirm button to trigger alert at (647, 376) on #confirmButton
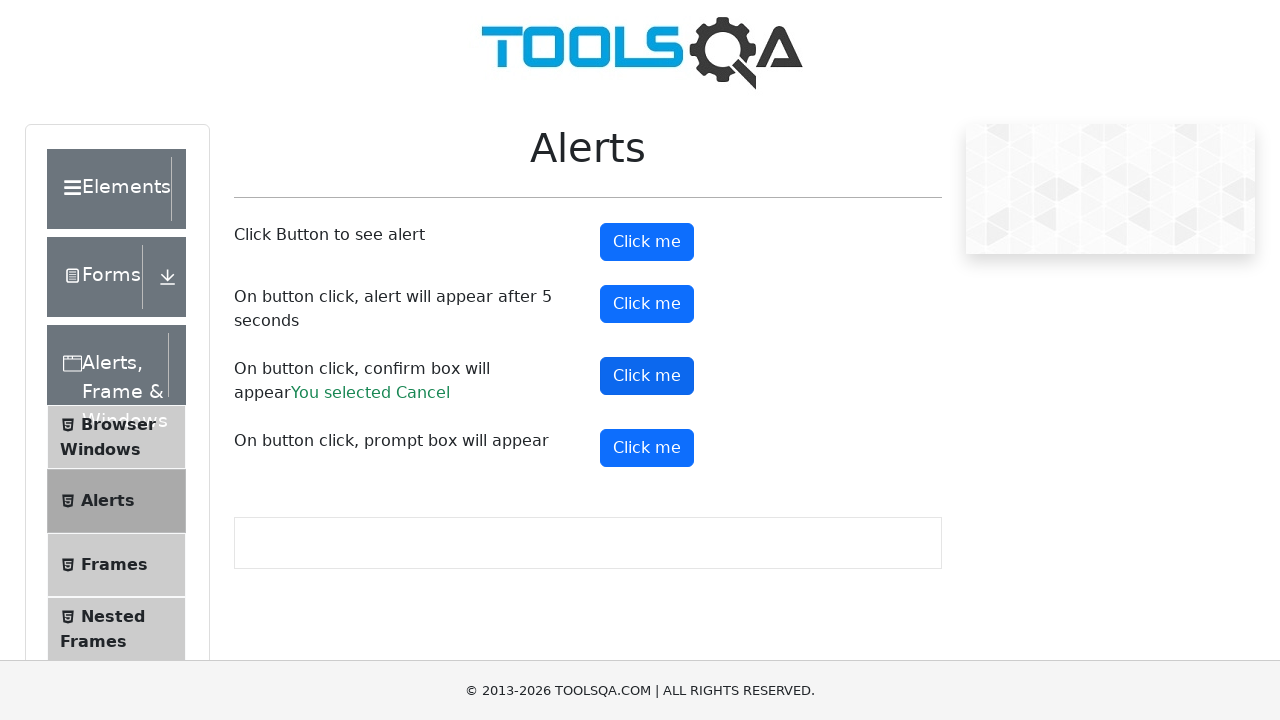

Set up dialog handler to accept alert dialogs
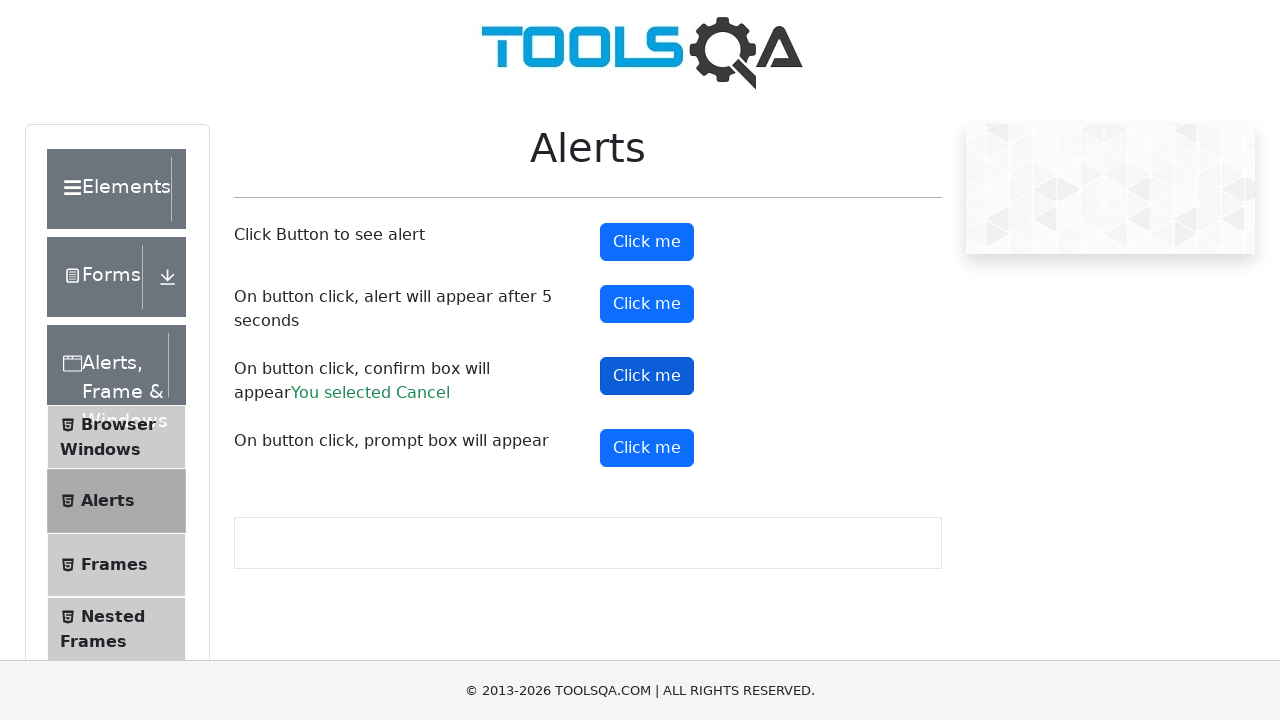

Clicked the confirm button again to trigger and handle the dialog at (647, 376) on #confirmButton
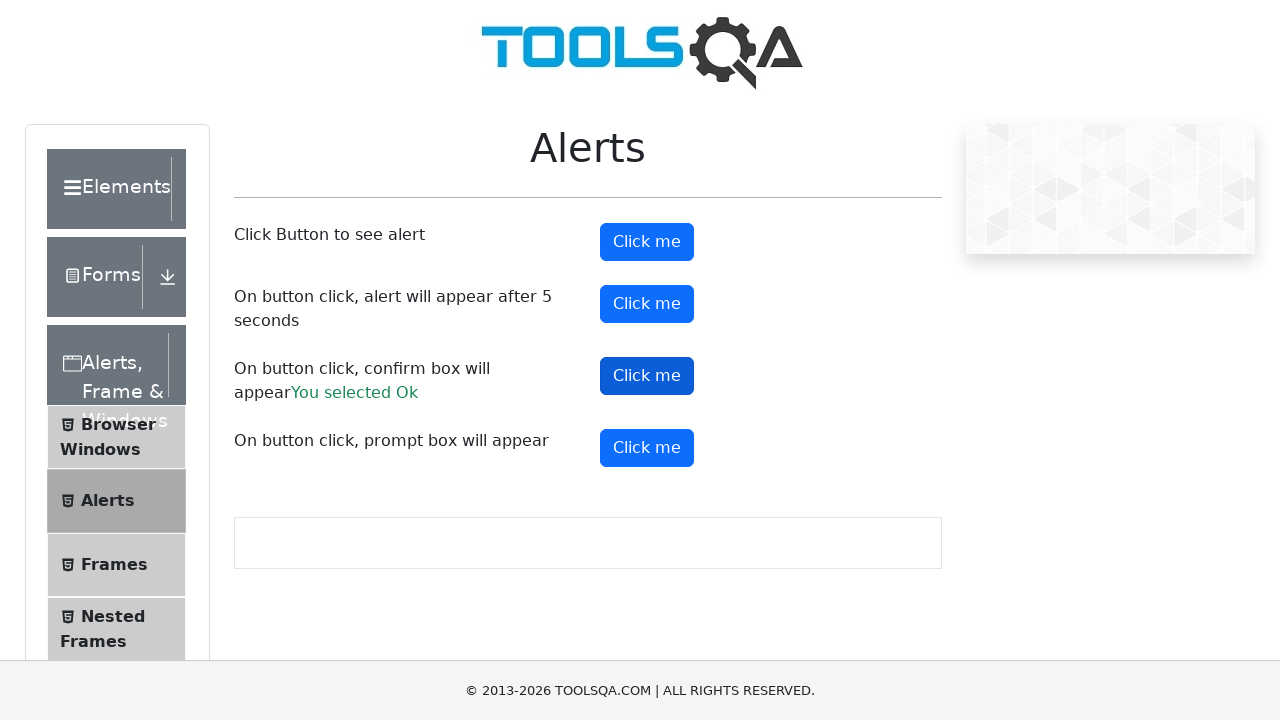

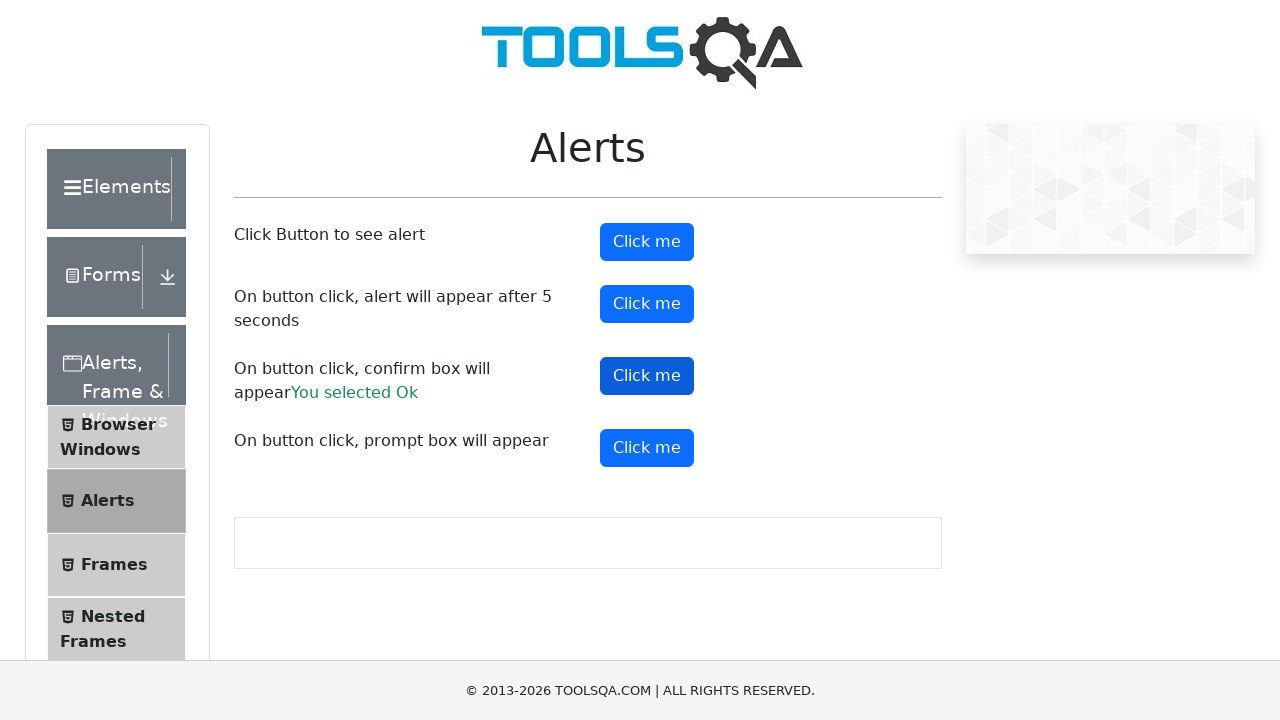